Tests dynamic content loading by clicking Start button and waiting for hidden element to become visible

Starting URL: https://the-internet.herokuapp.com/dynamic_loading/1

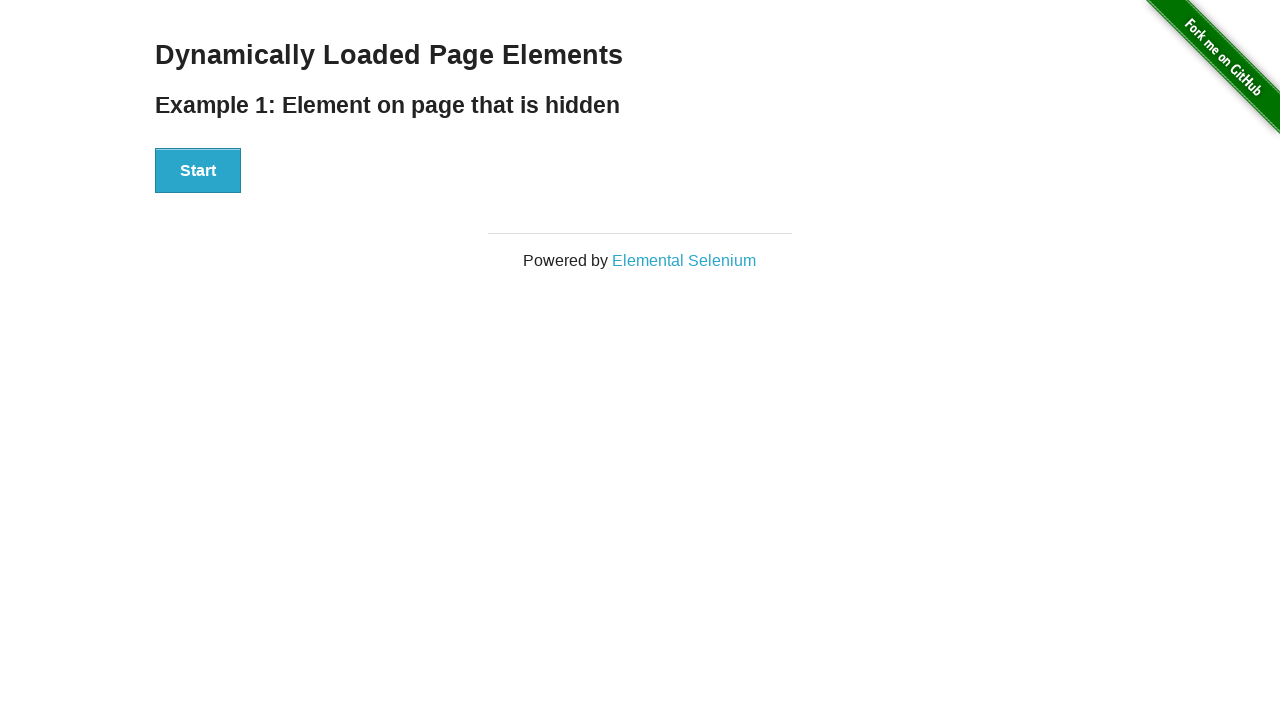

Located the 'Hello World!' heading element
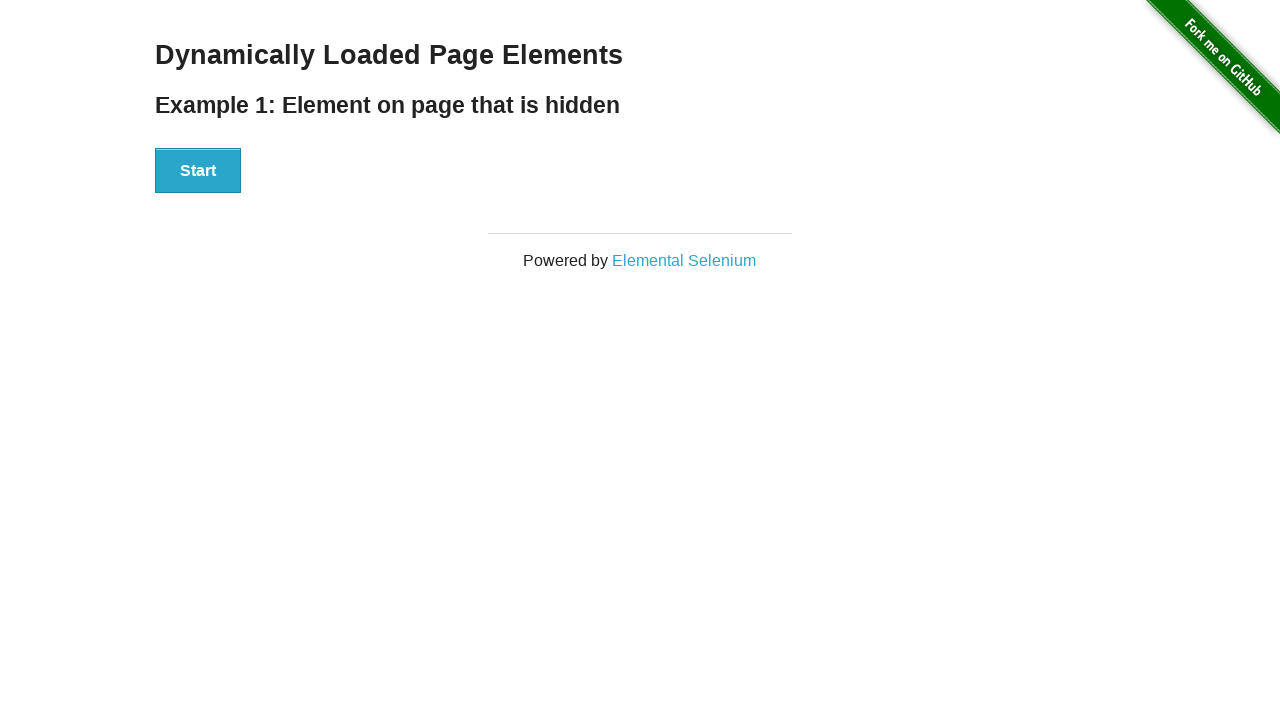

Verified that 'Hello World!' heading is initially hidden
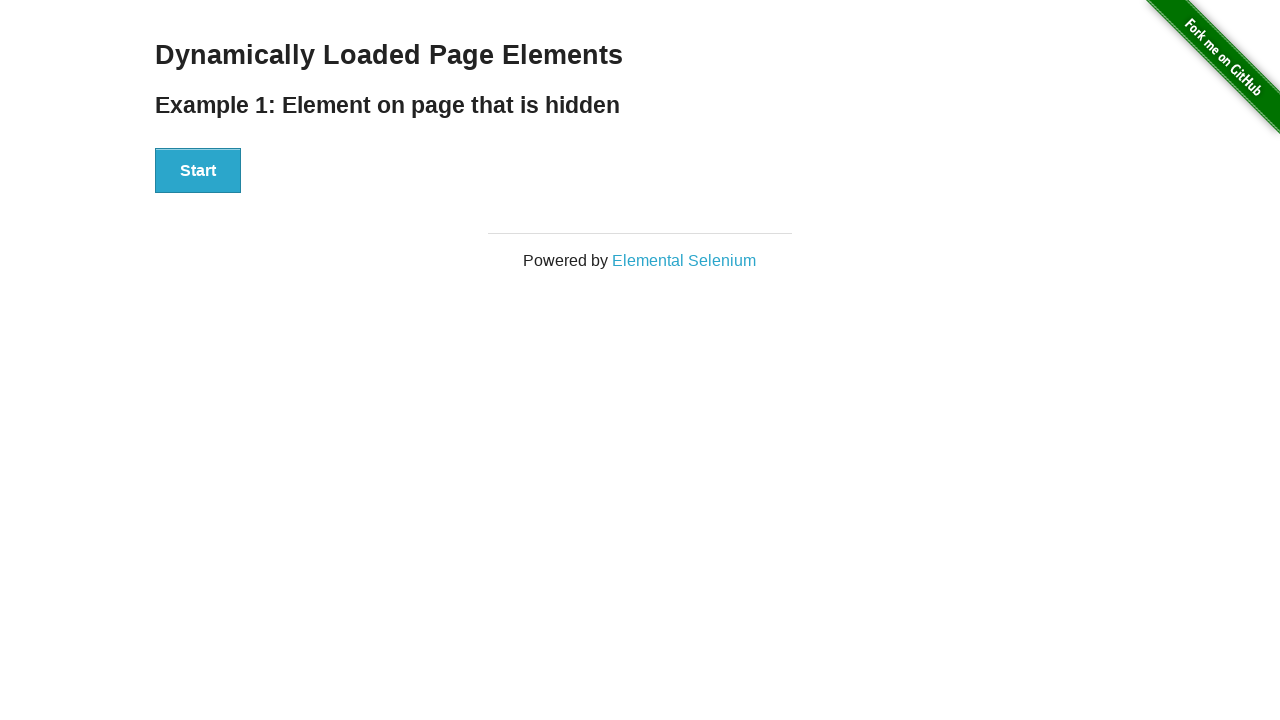

Clicked the Start button to trigger dynamic loading at (198, 171) on internal:role=button[name="Start"i]
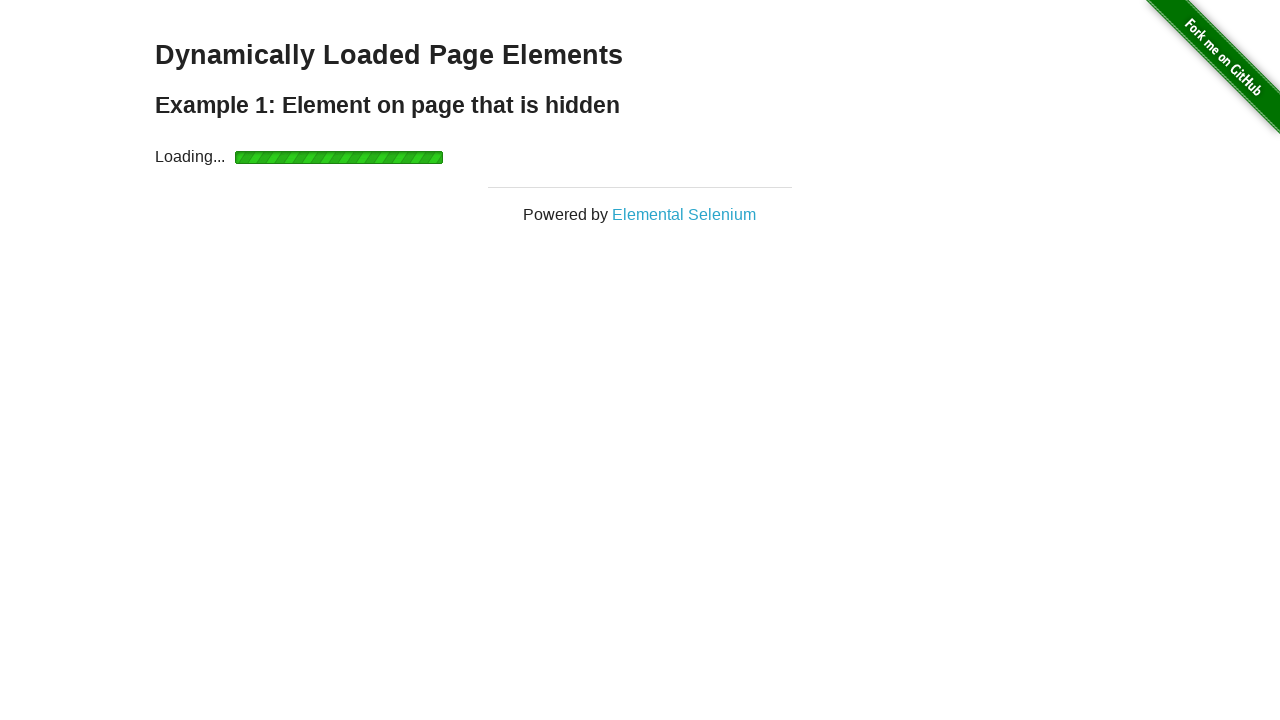

Waited for 'Hello World!' heading to become visible
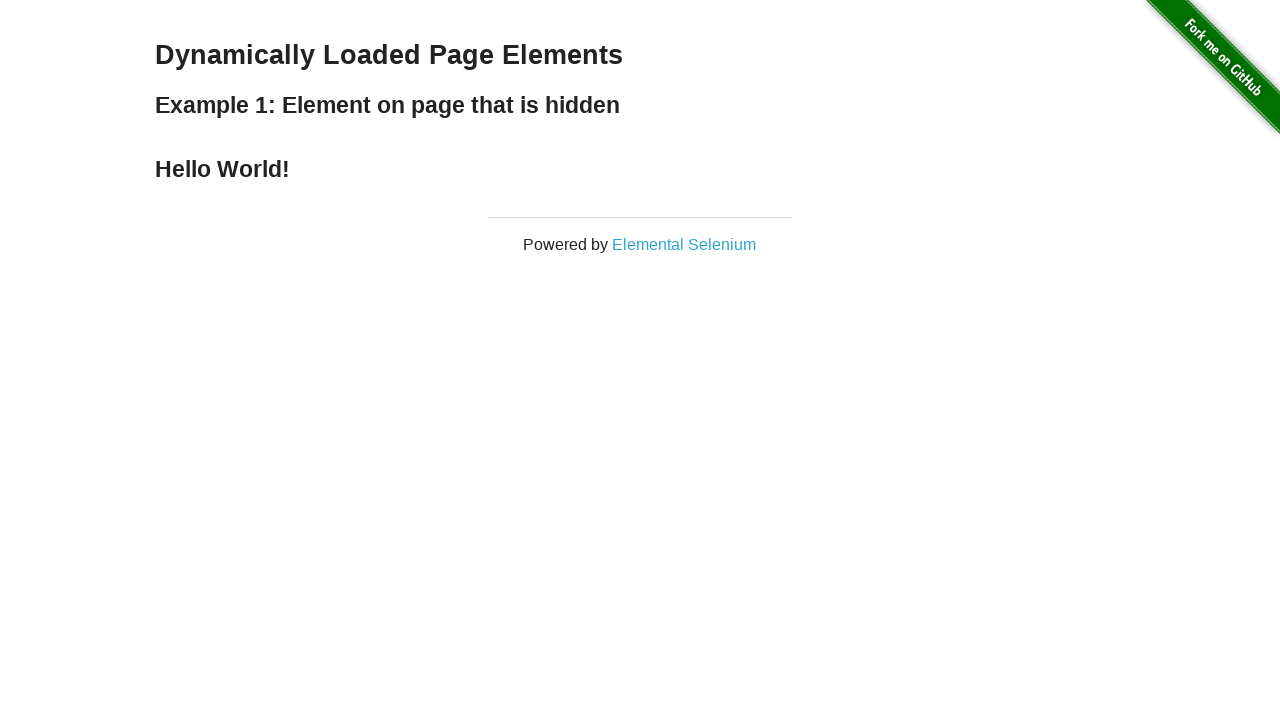

Verified that 'Hello World!' heading is now visible after dynamic loading
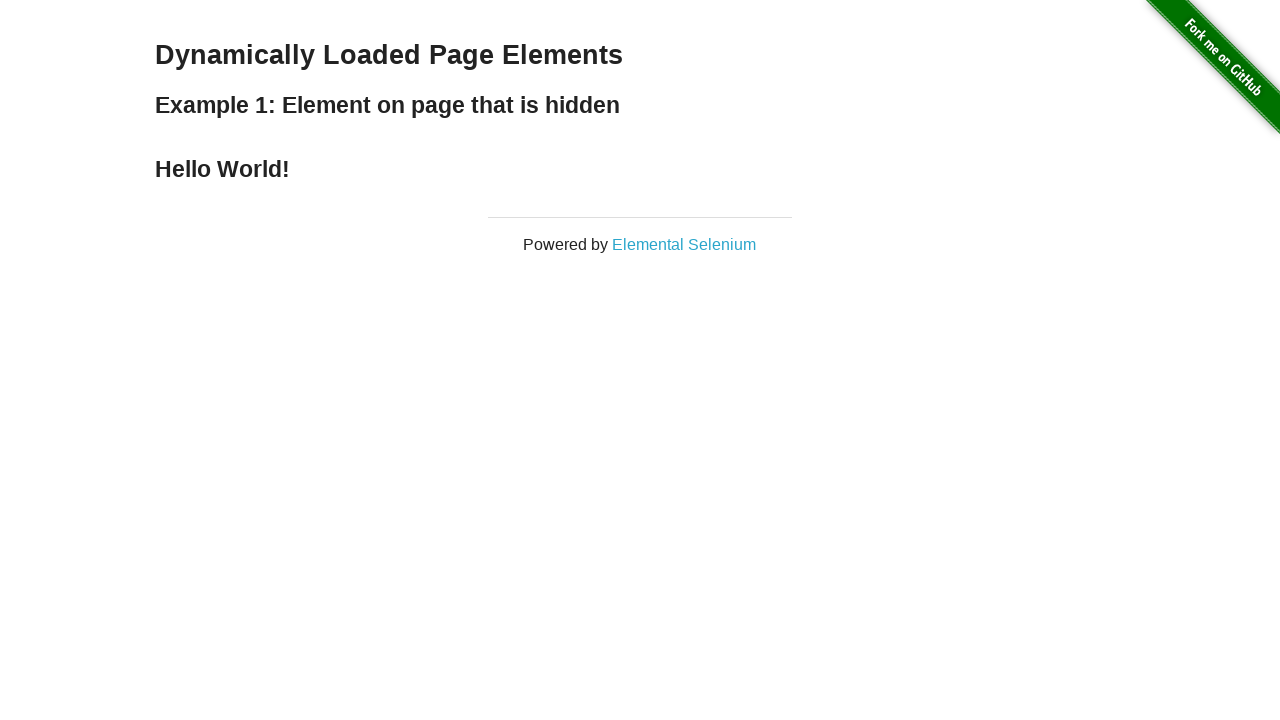

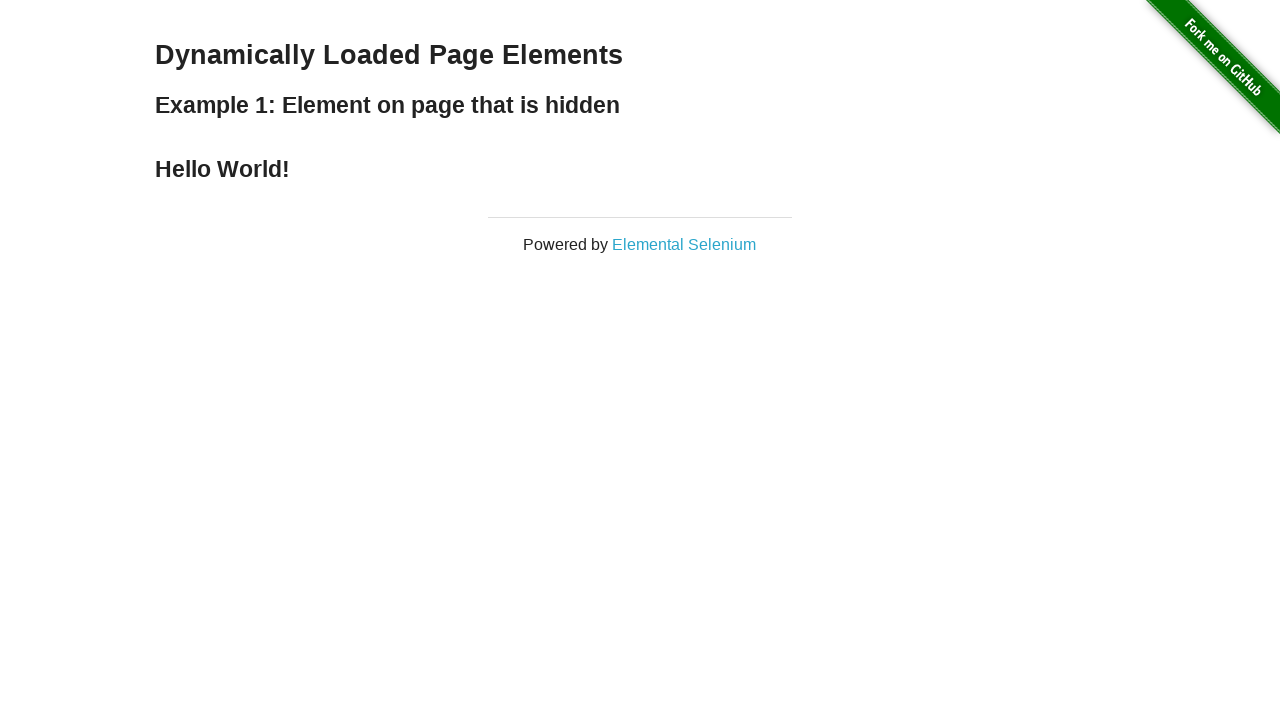